Tests pagination navigation on Douban's top 250 books page by clicking through multiple pages to verify the pagination functionality works correctly.

Starting URL: https://book.douban.com/top250

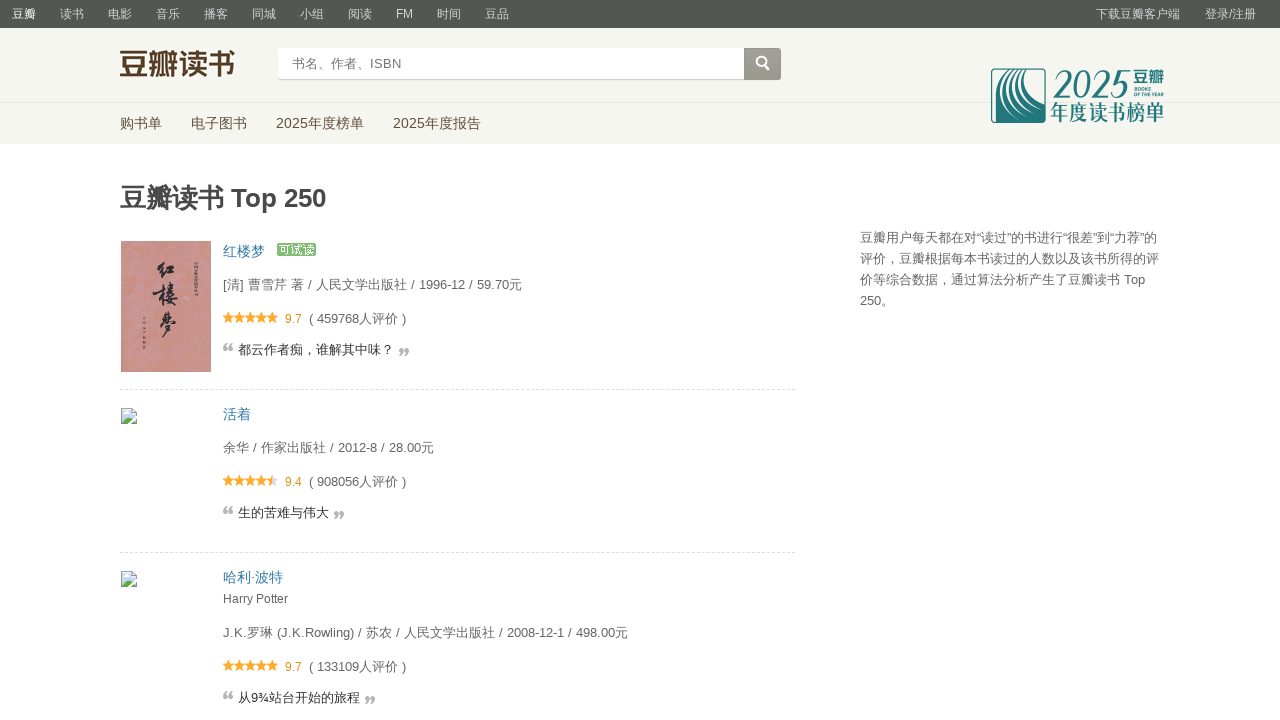

Waited for book list to load on first page
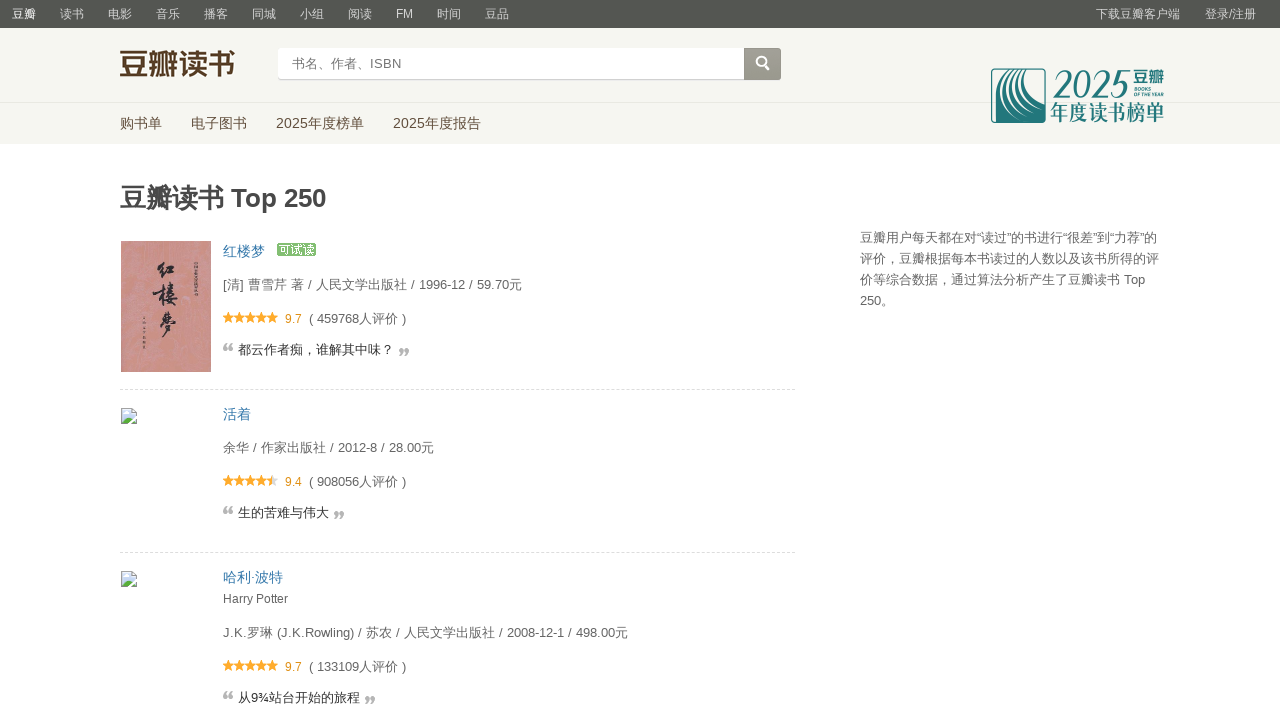

Verified book items are visible on current page
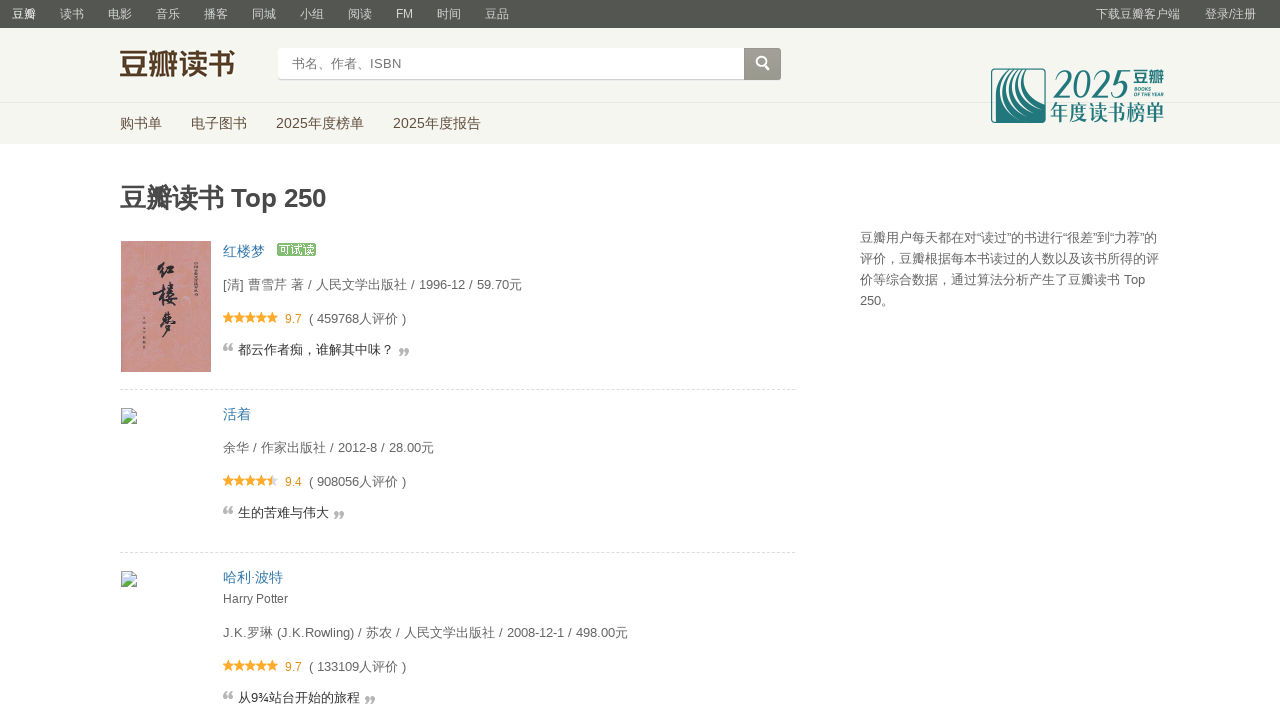

Verified page title/header is visible
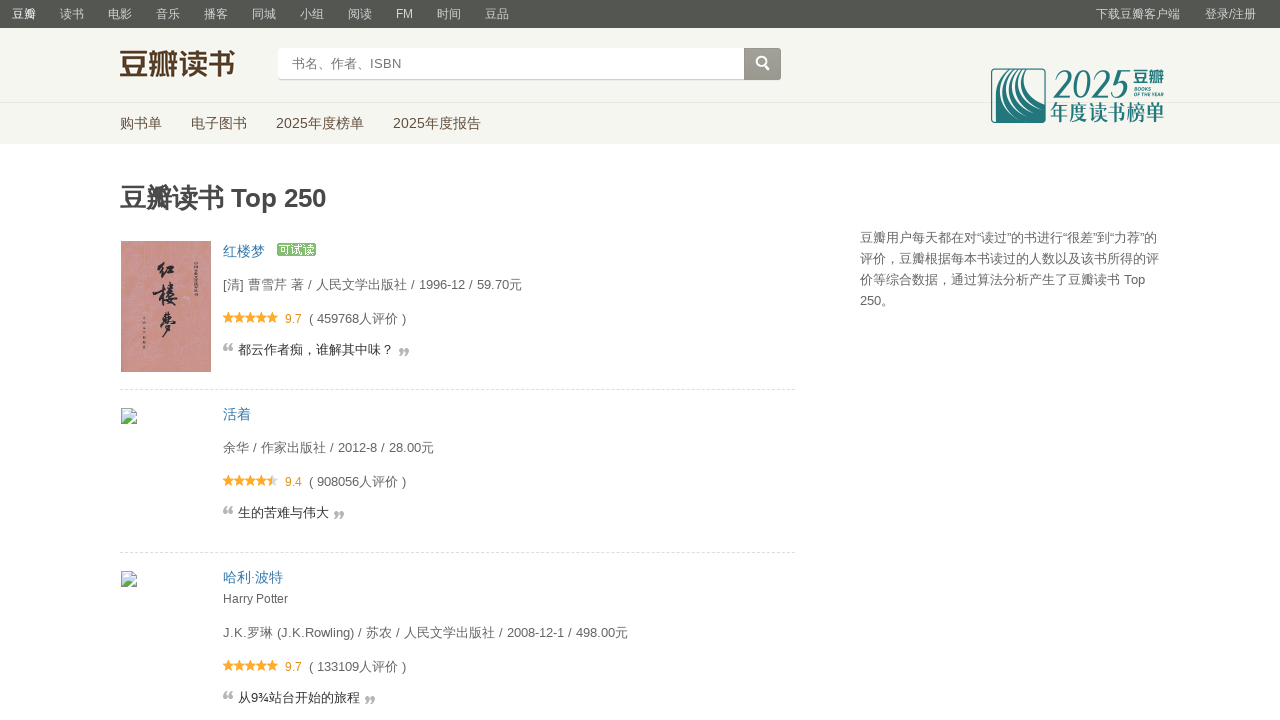

Clicked next page button in pagination at (622, 611) on .next a
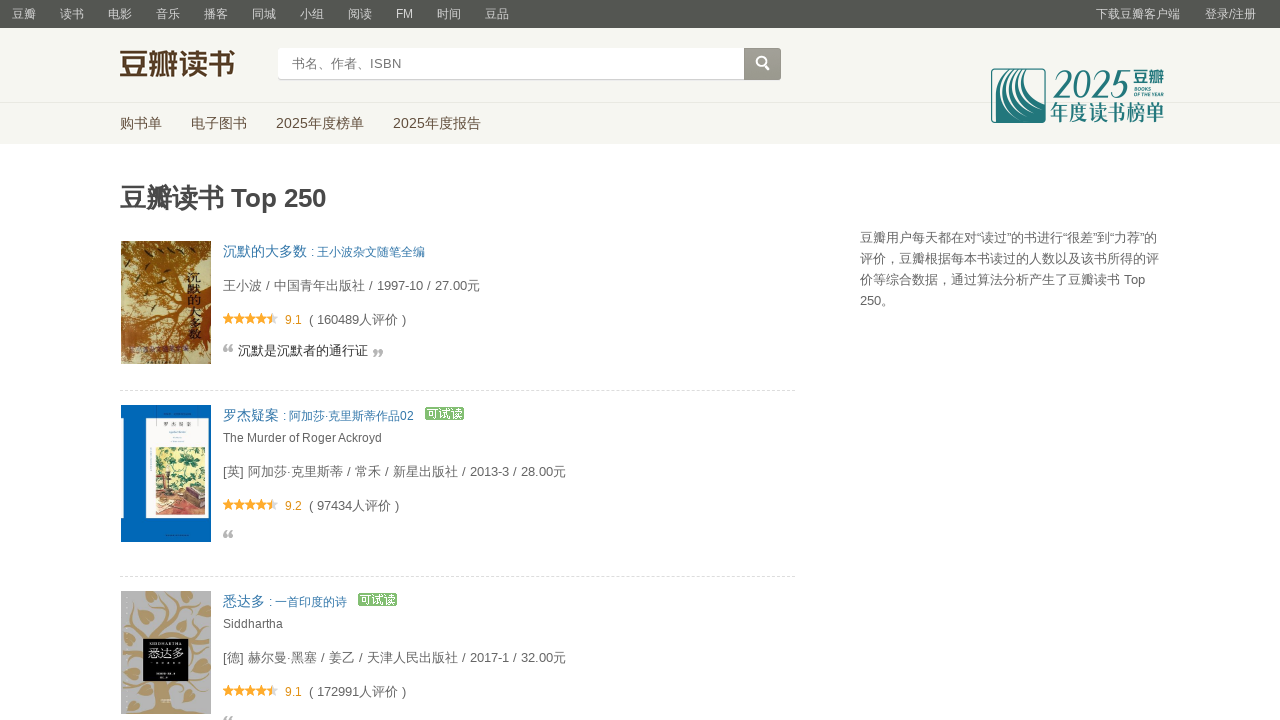

Waited for page navigation to complete
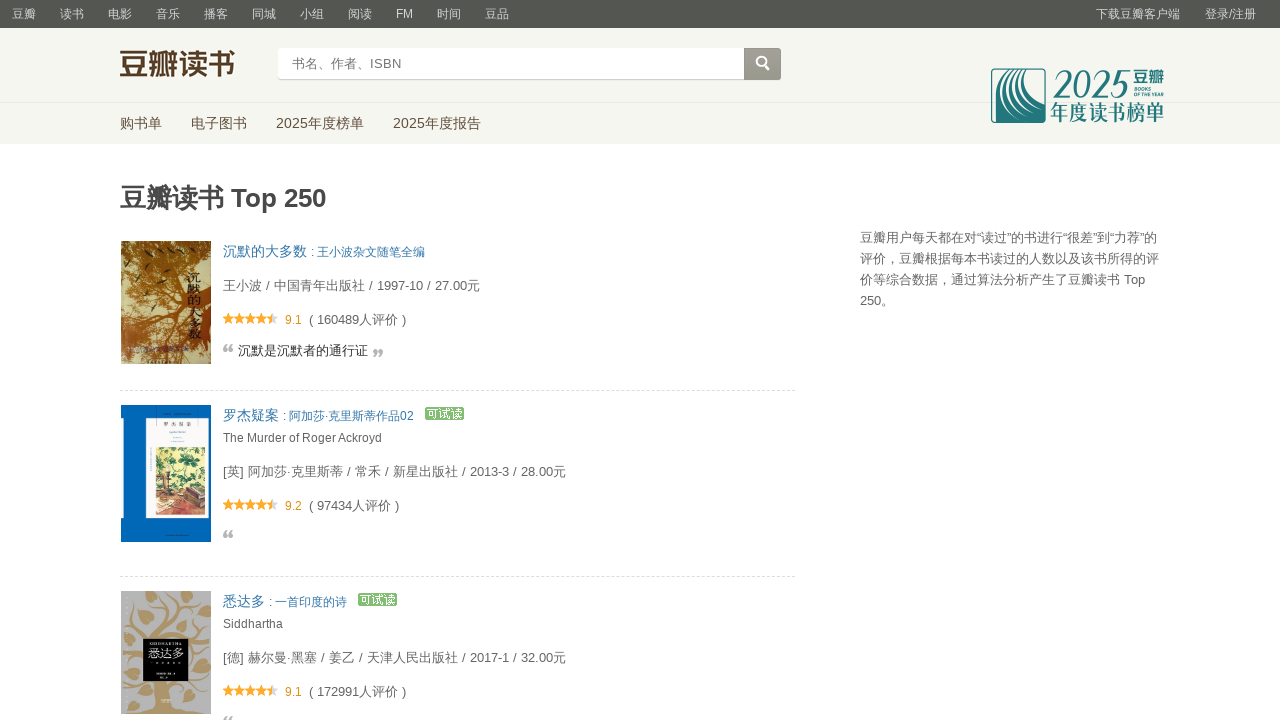

Verified book items are visible on current page
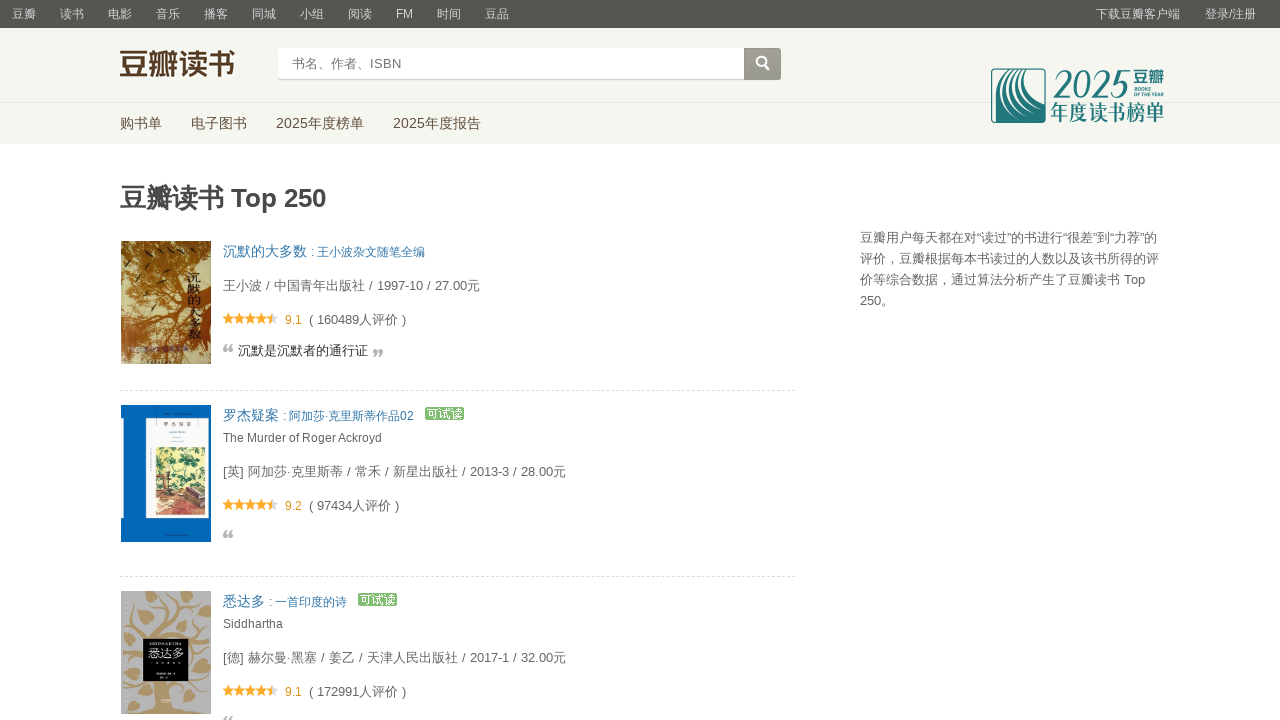

Verified page title/header is visible
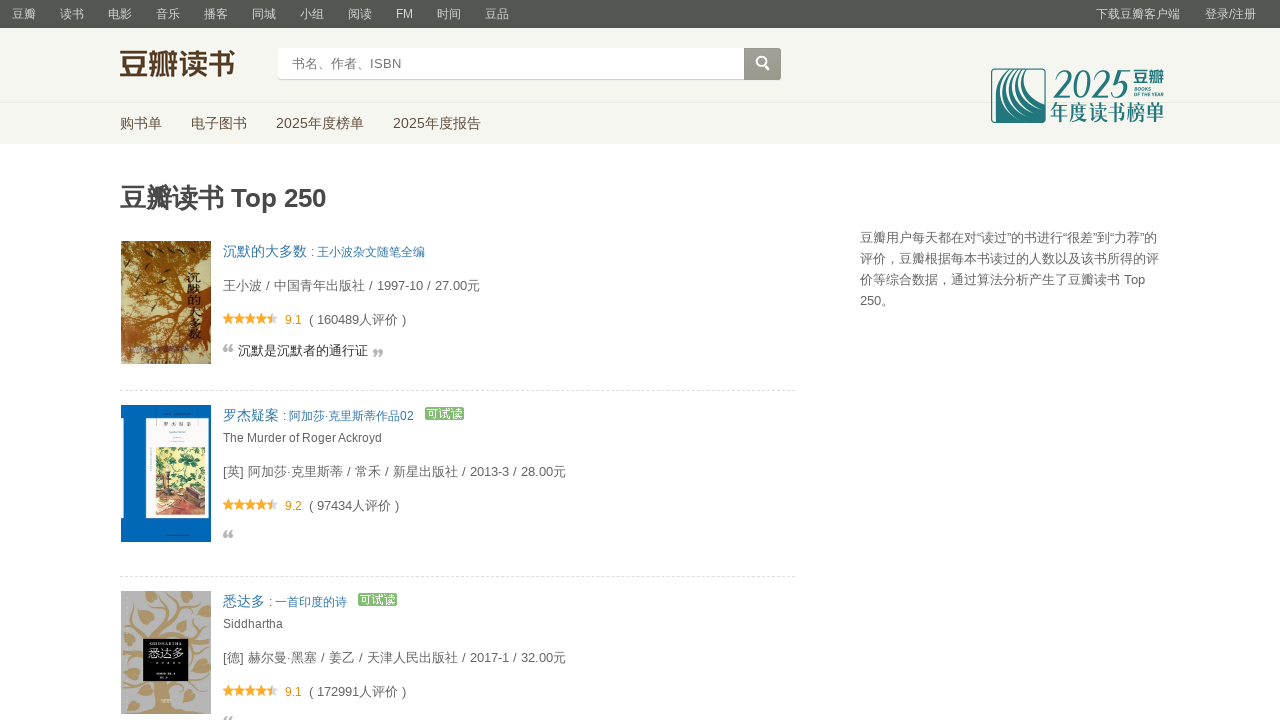

Clicked next page button in pagination at (622, 611) on .next a
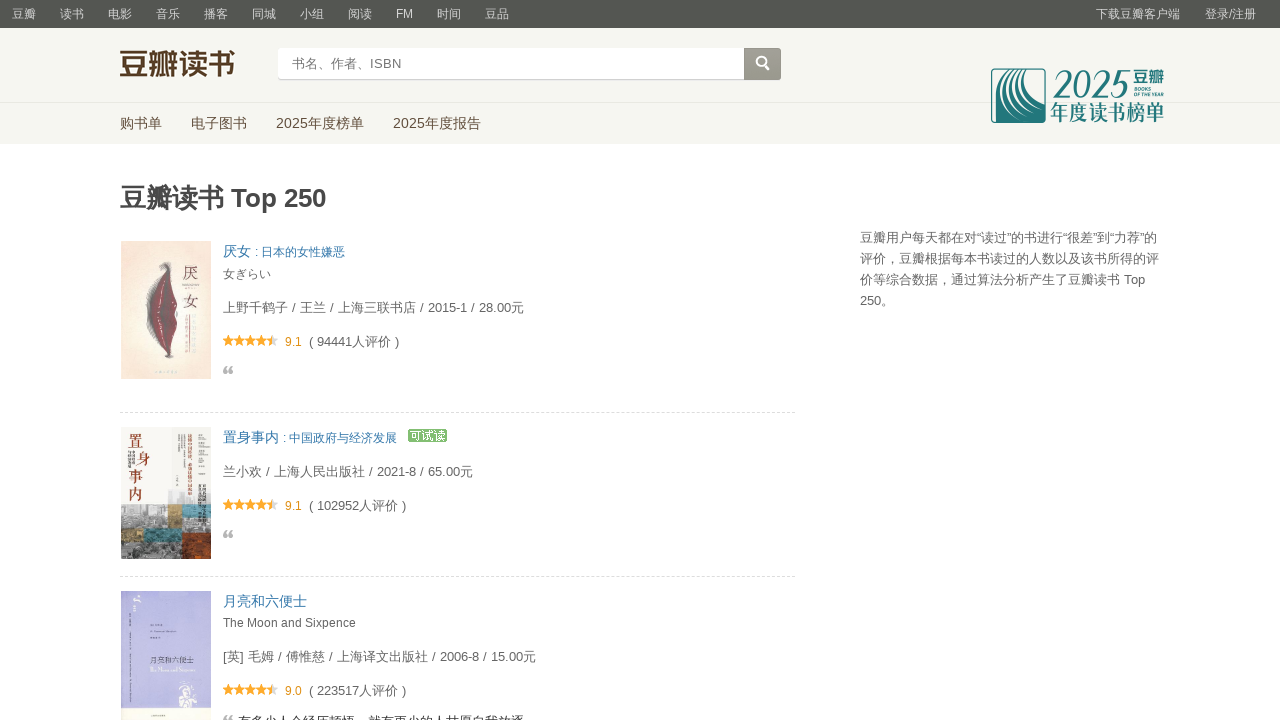

Waited for page navigation to complete
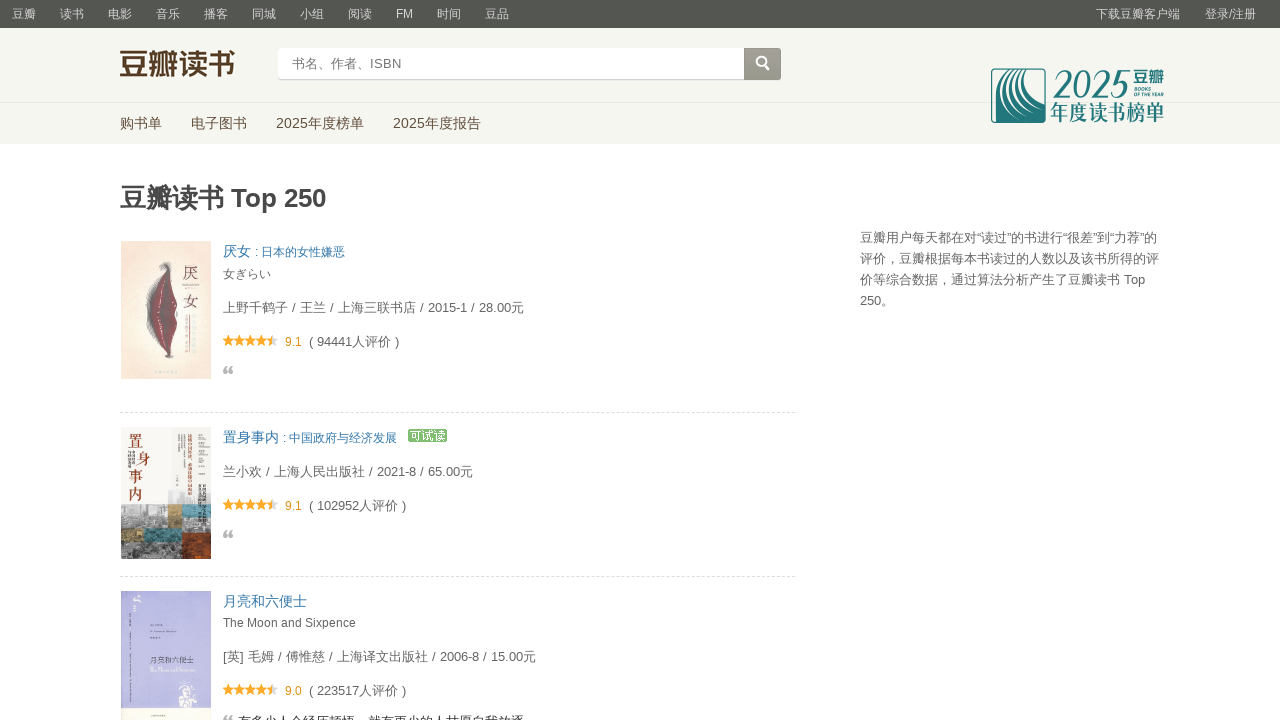

Verified book items are visible on current page
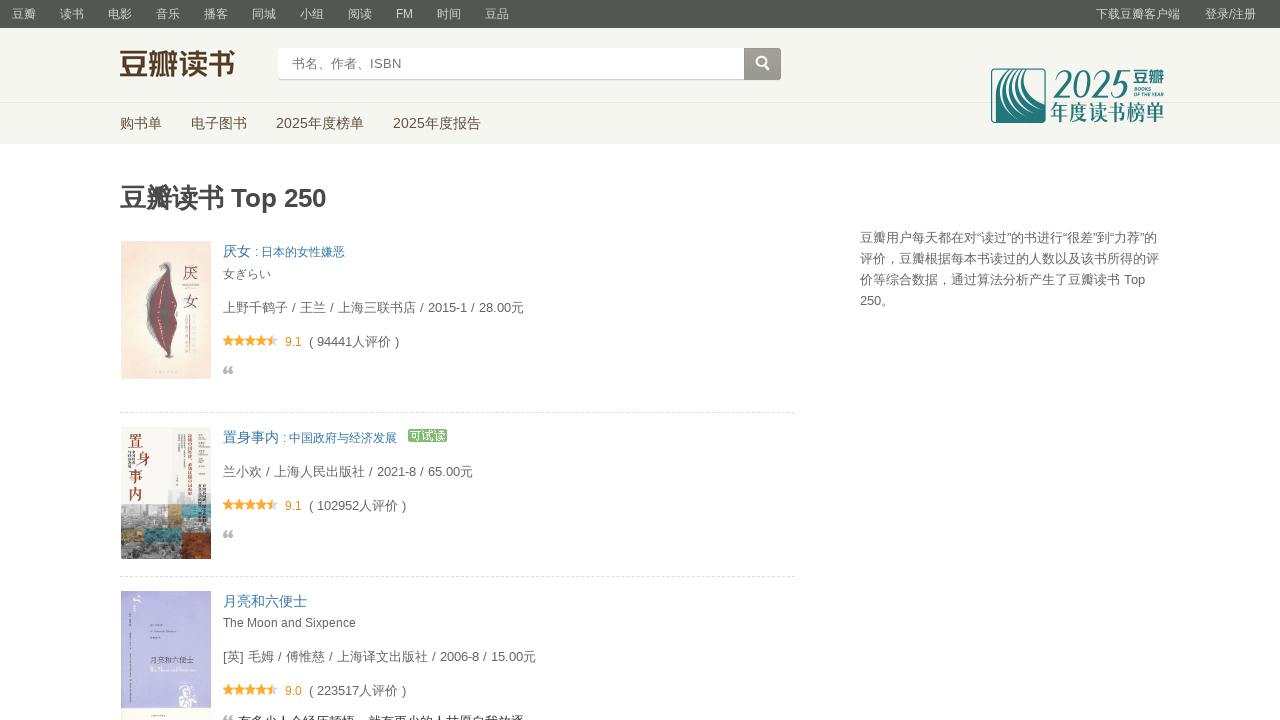

Verified page title/header is visible
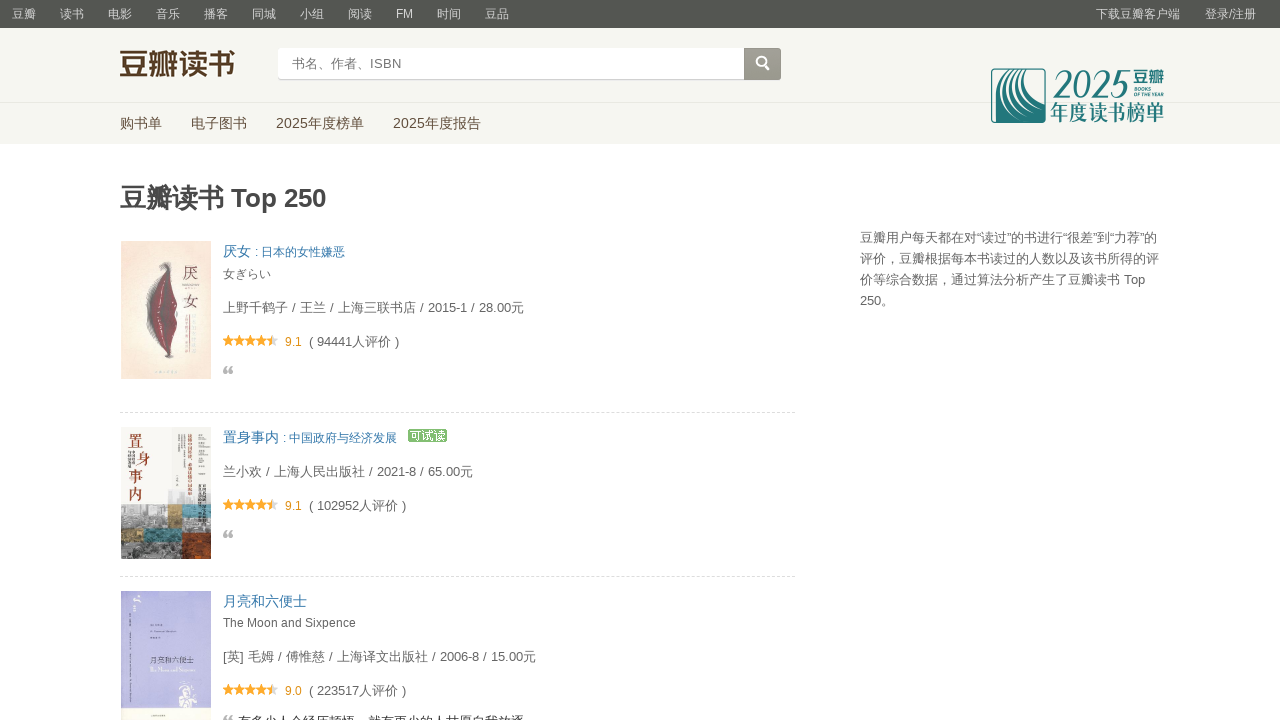

Clicked next page button in pagination at (622, 611) on .next a
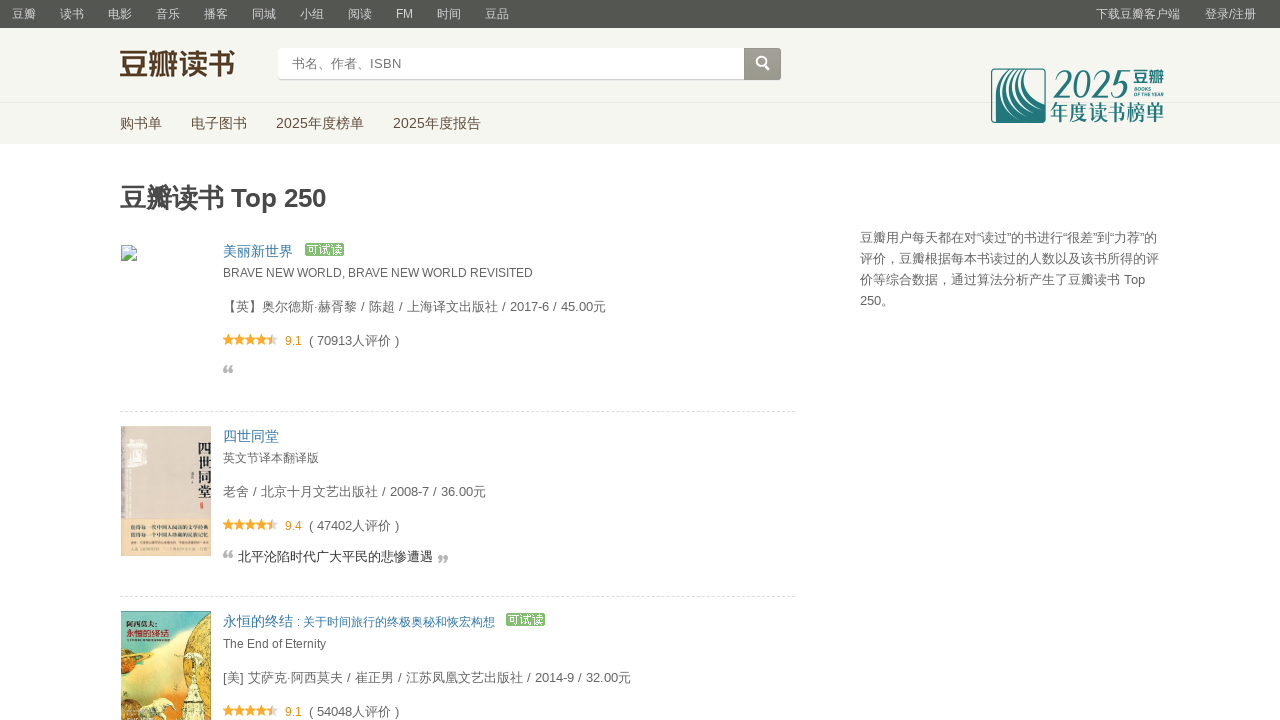

Waited for page navigation to complete
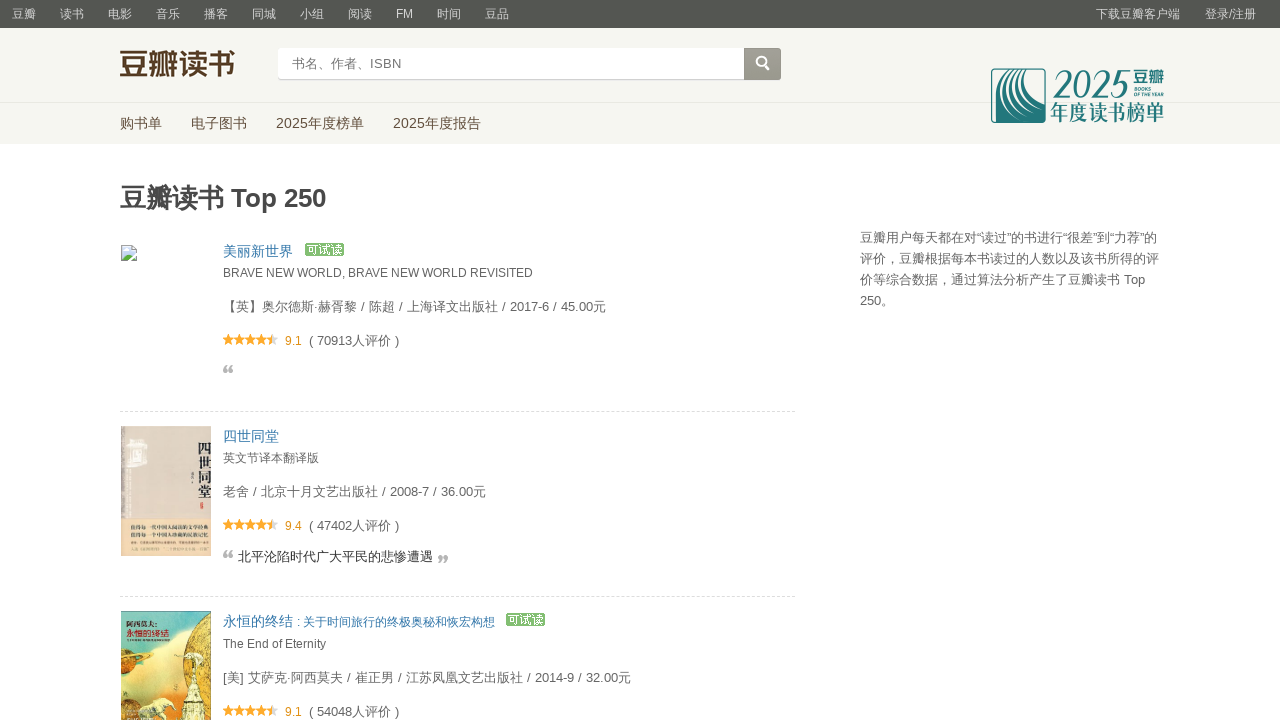

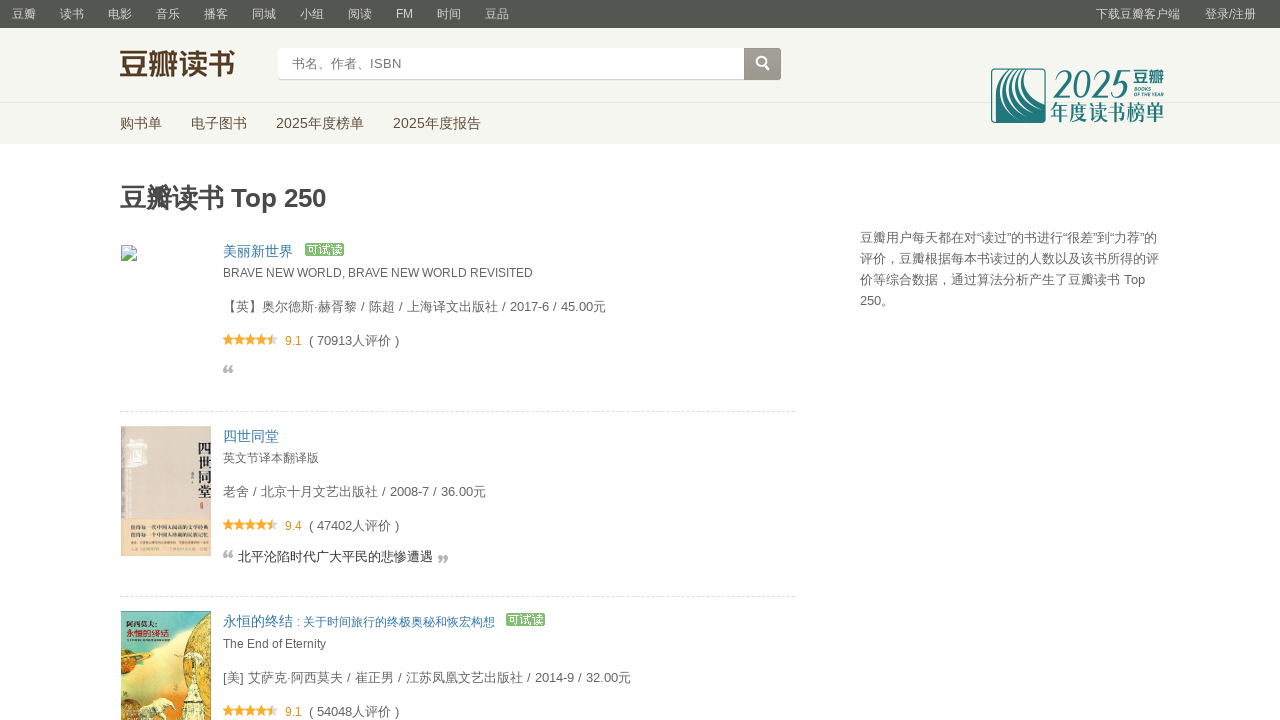